Navigates to Comfy.ua e-commerce site, locates a smartphone category link, then navigates to Foxtrot smartphone listing page and waits for the page to load.

Starting URL: https://comfy.ua/

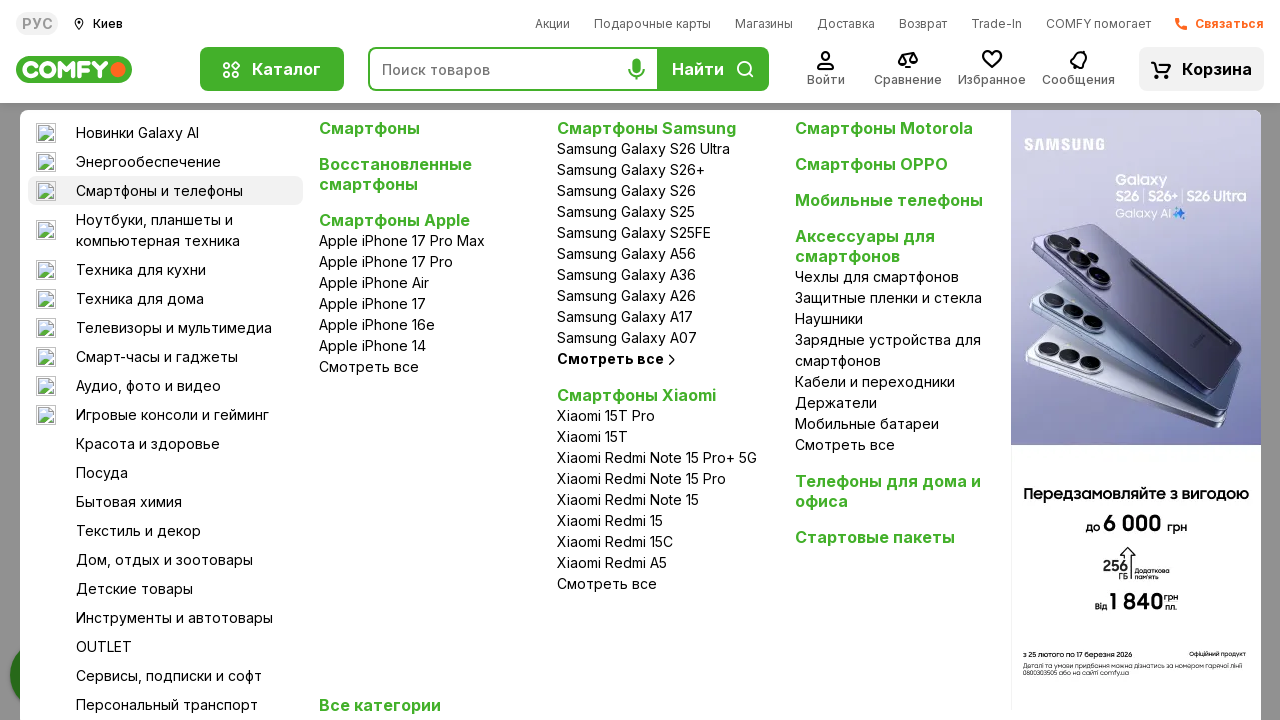

Waited for smartphone category link to appear on Comfy.ua
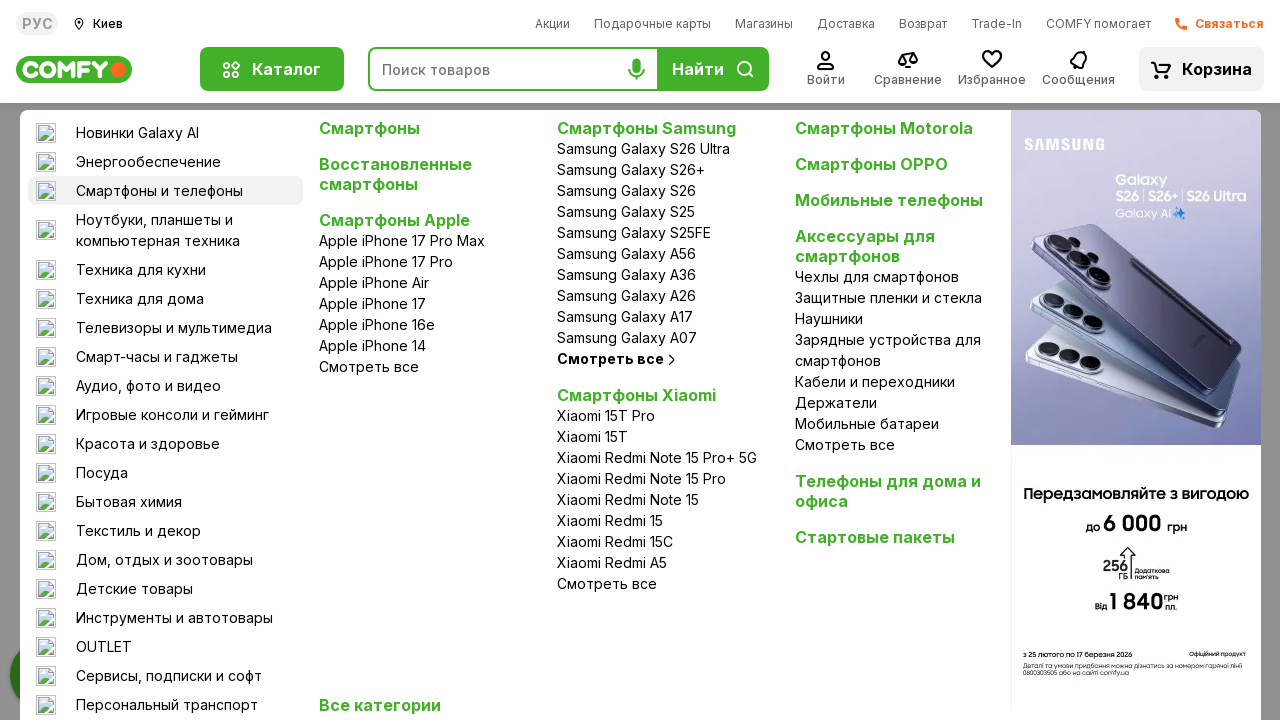

Located and retrieved smartphone category link href attribute
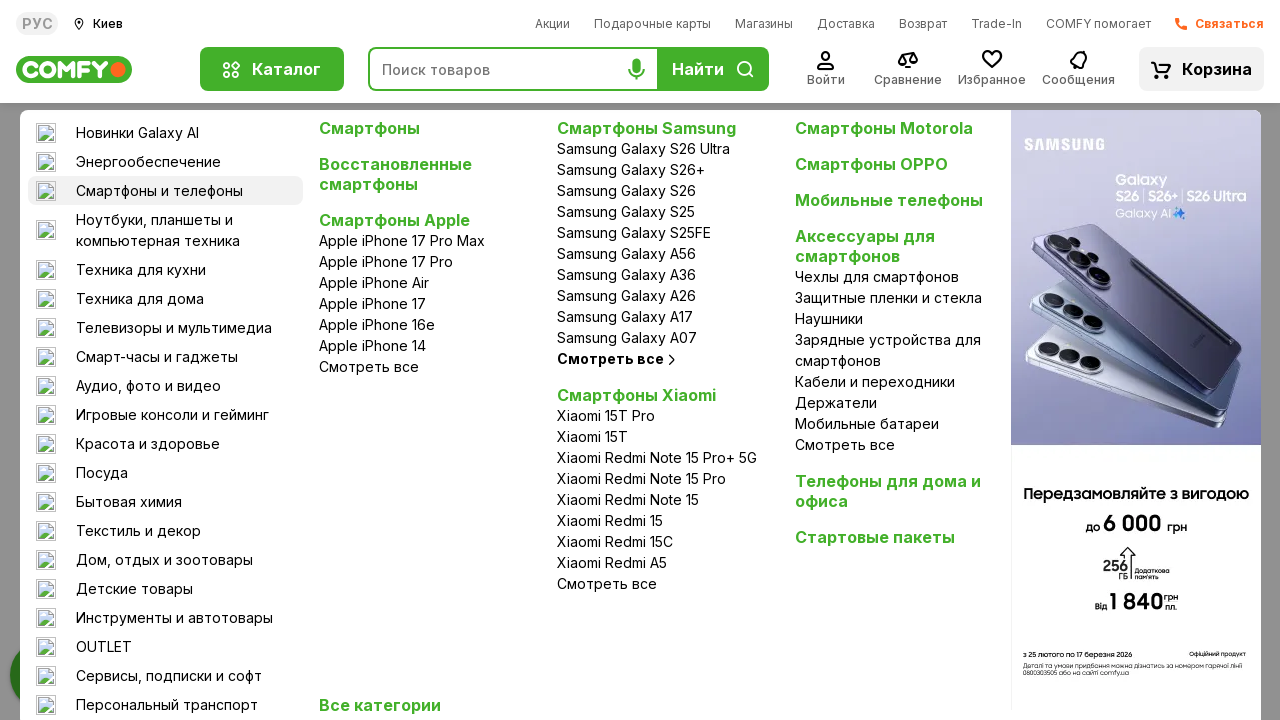

Navigated to Foxtrot smartphone listing page
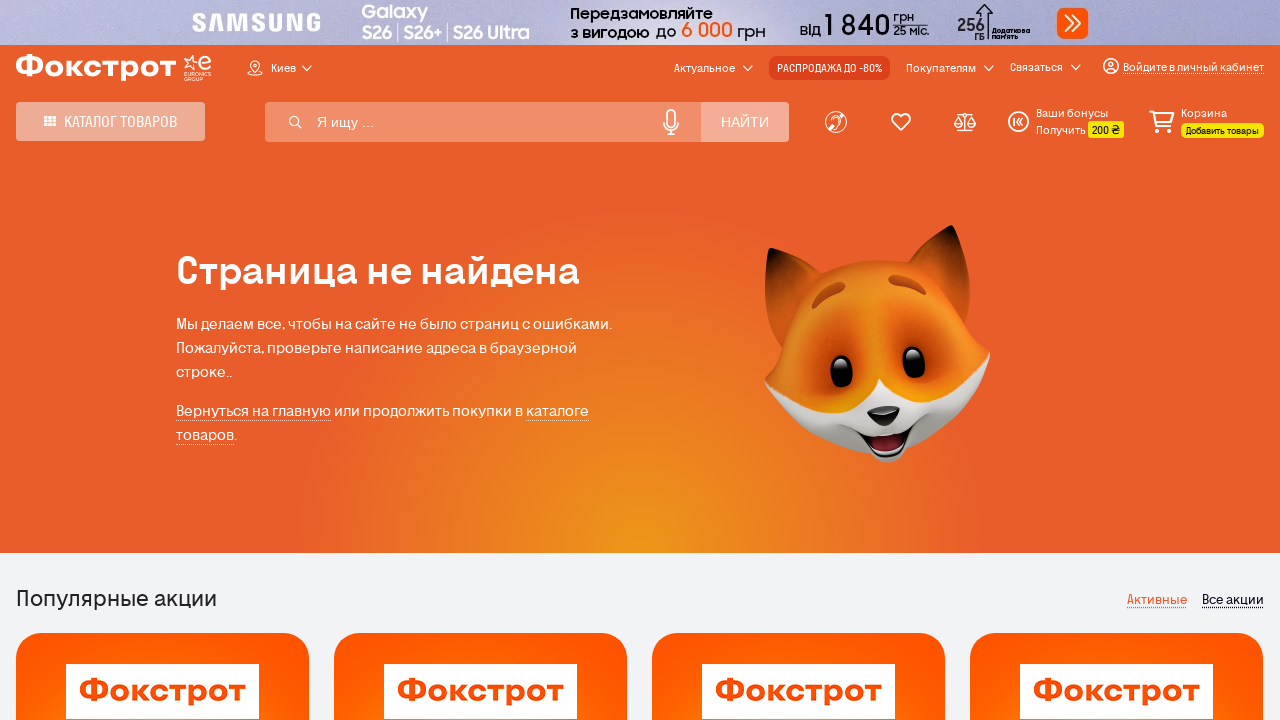

Foxtrot smartphone listing page fully loaded
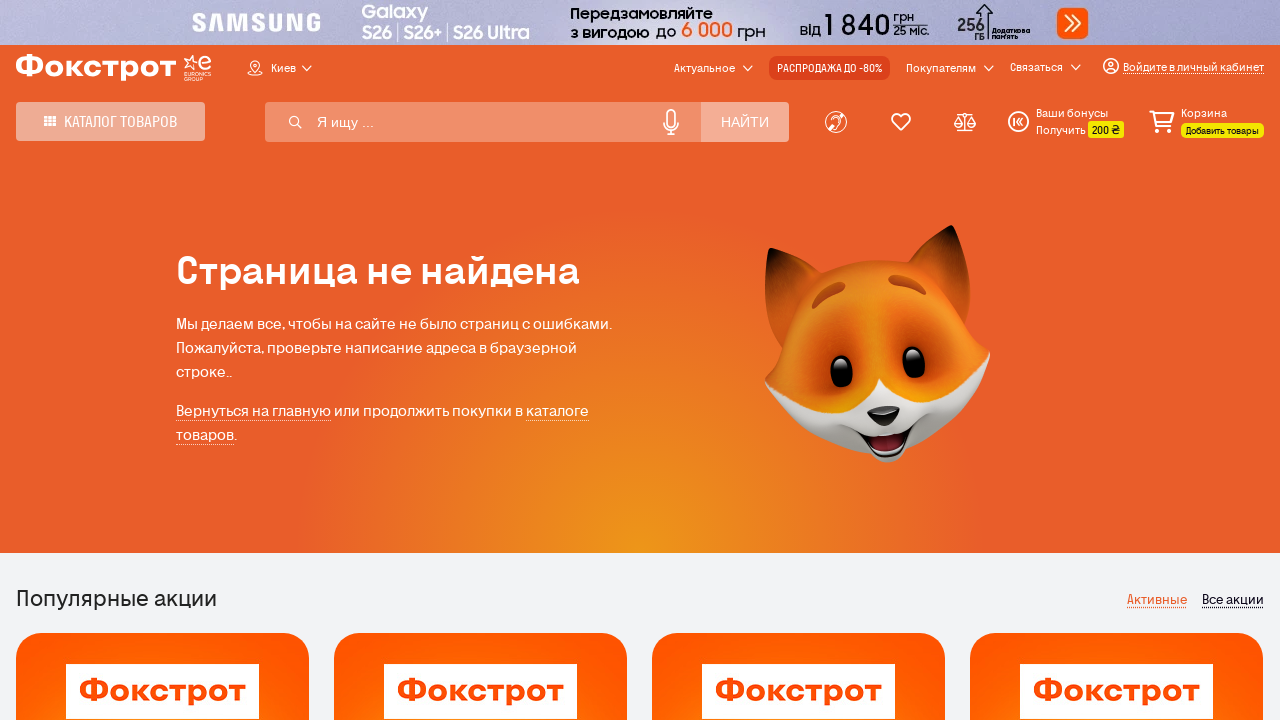

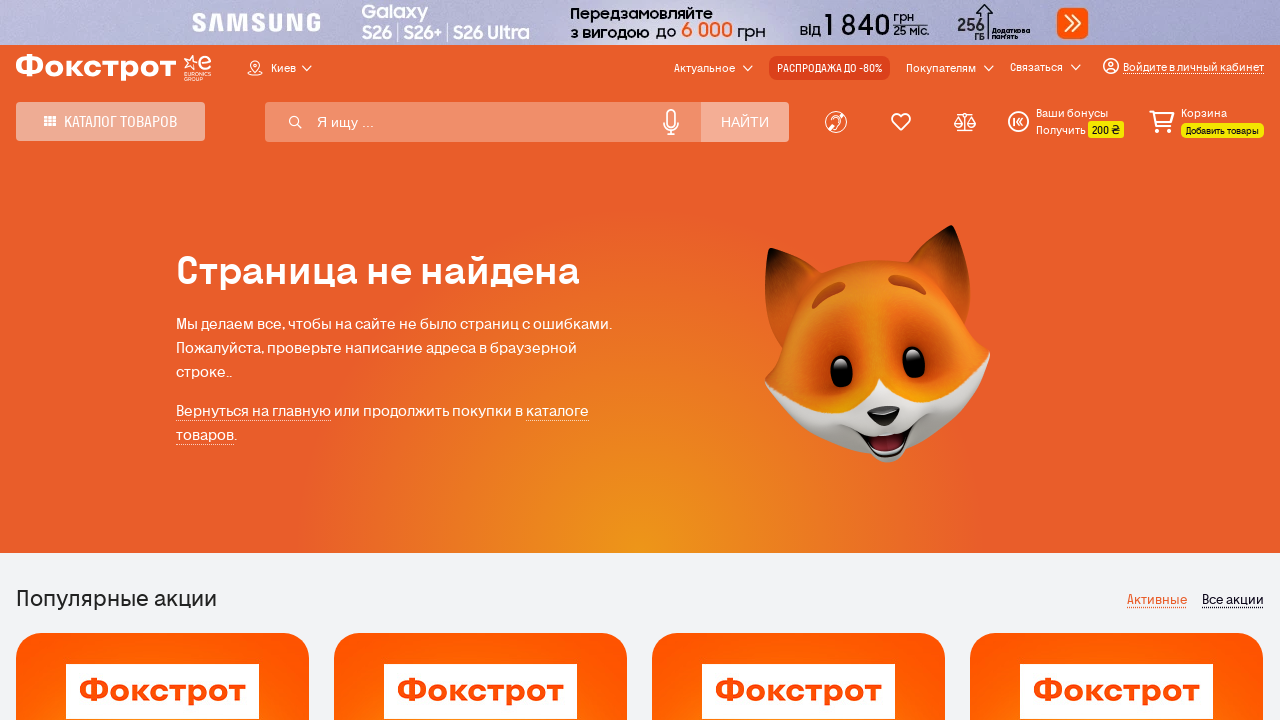